Tests a simple form submission by filling in personal information fields (first name, last name, email, contact number, and message) and submitting the form

Starting URL: https://v1.training-support.net/selenium/simple-form

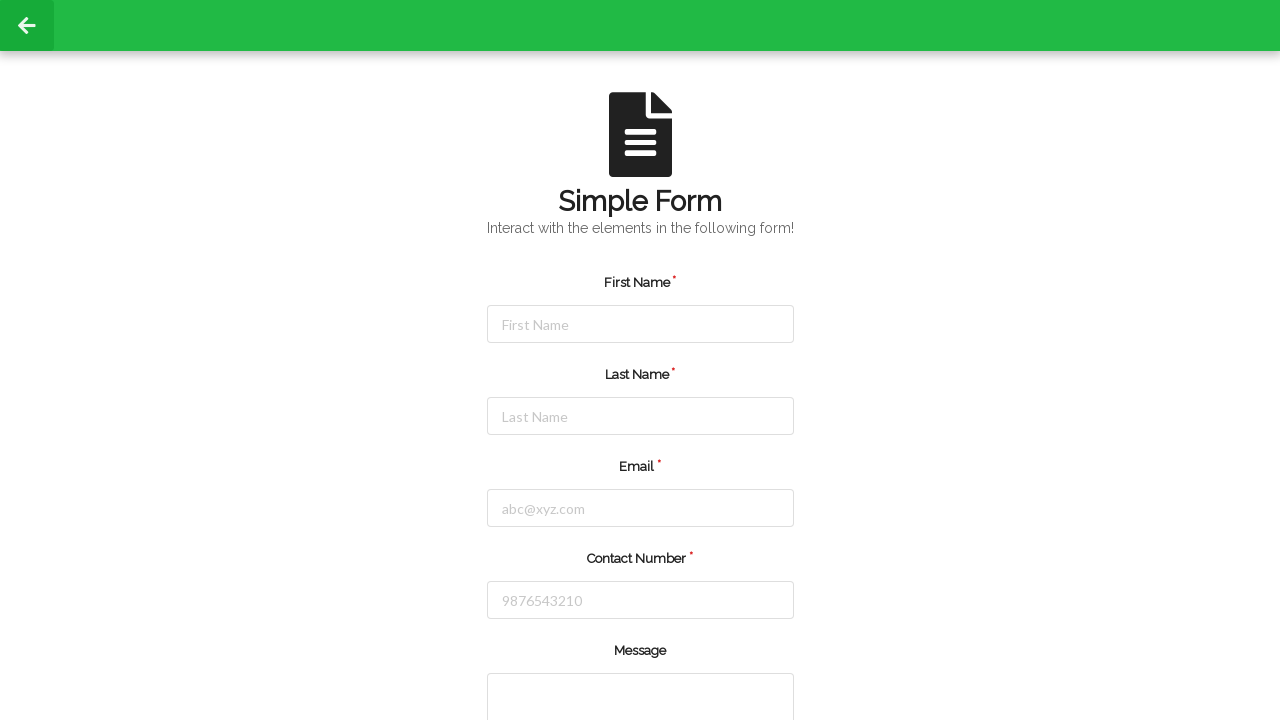

Filled first name field with 'John' on #firstName
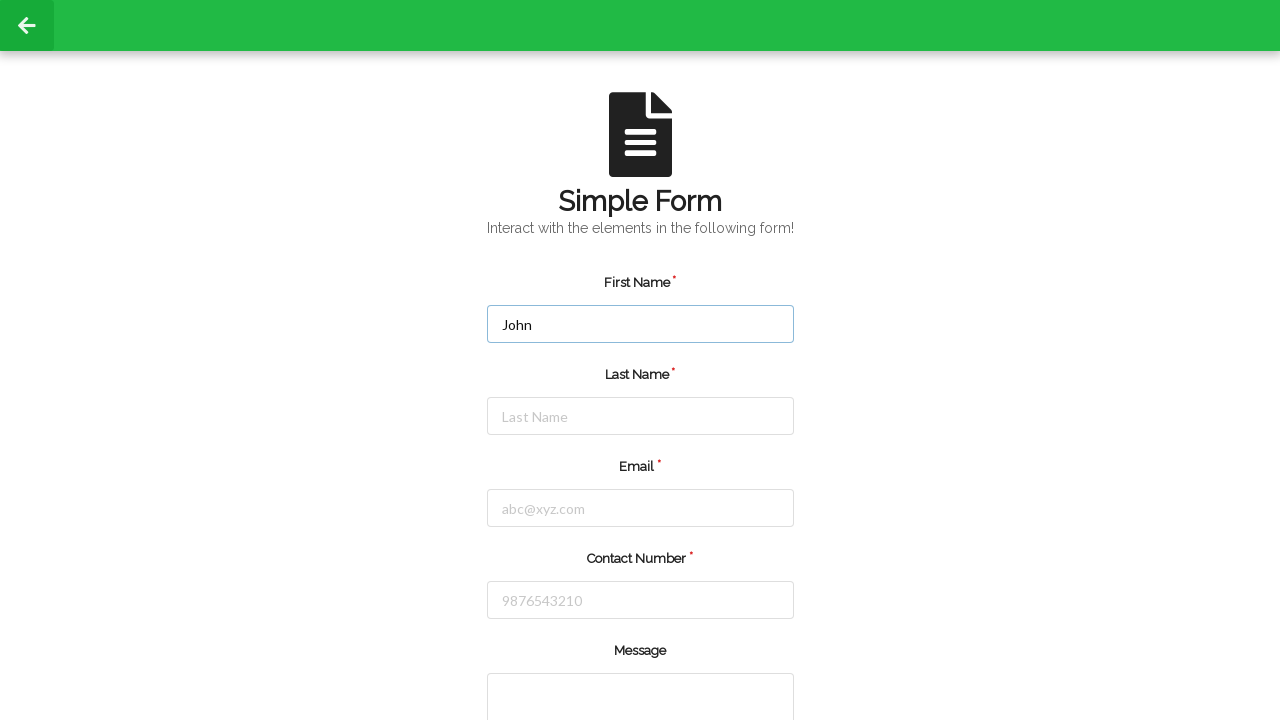

Filled last name field with 'Smith' on #lastName
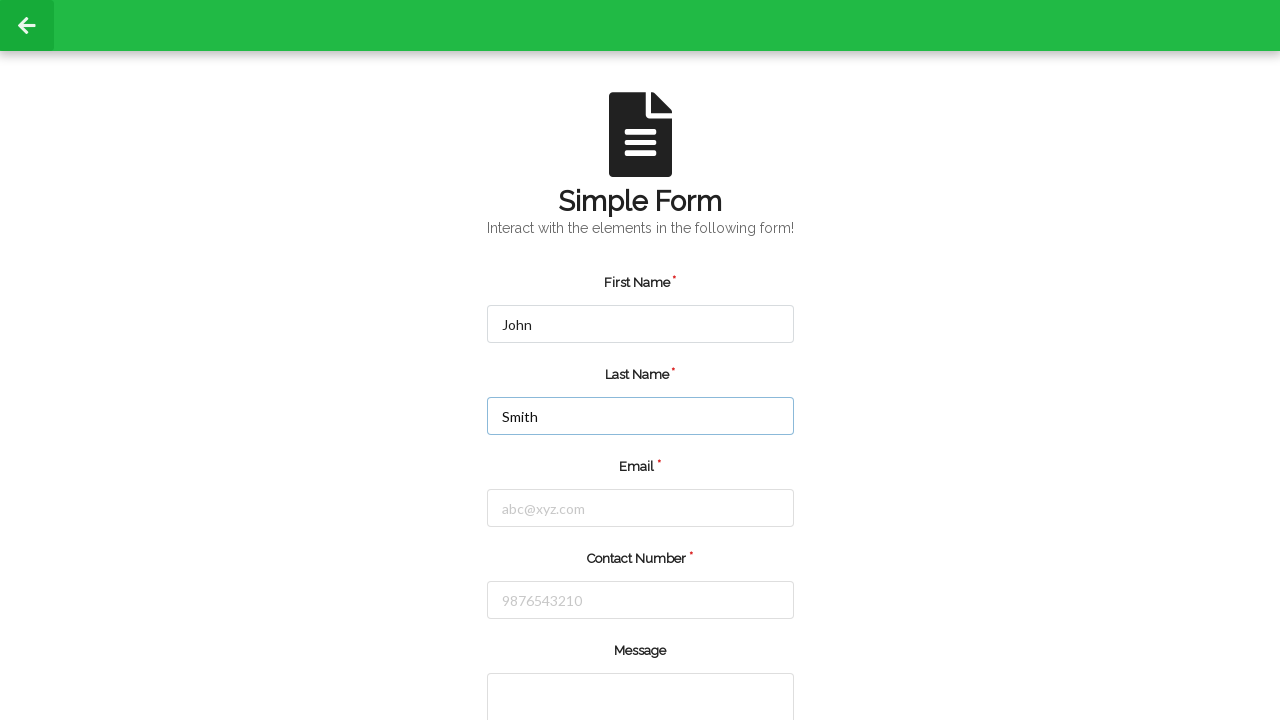

Filled email field with 'john.smith@example.com' on #email
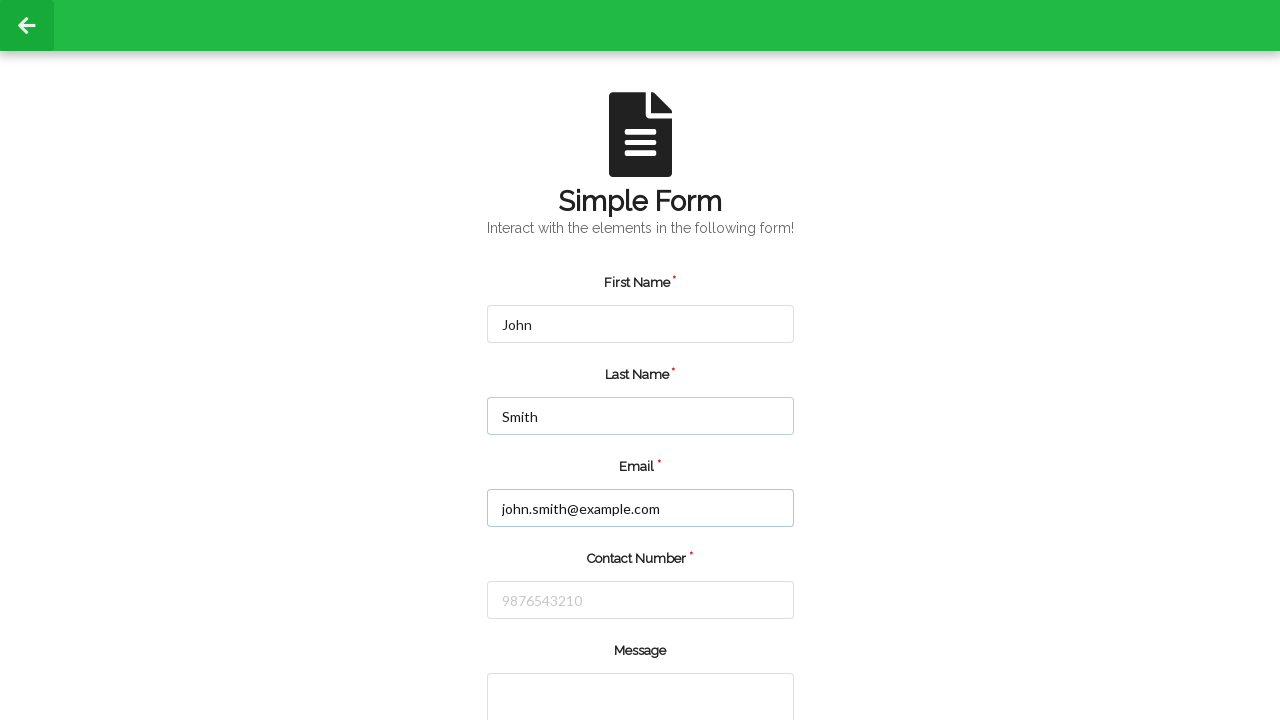

Filled contact number field with '5551234567' on #number
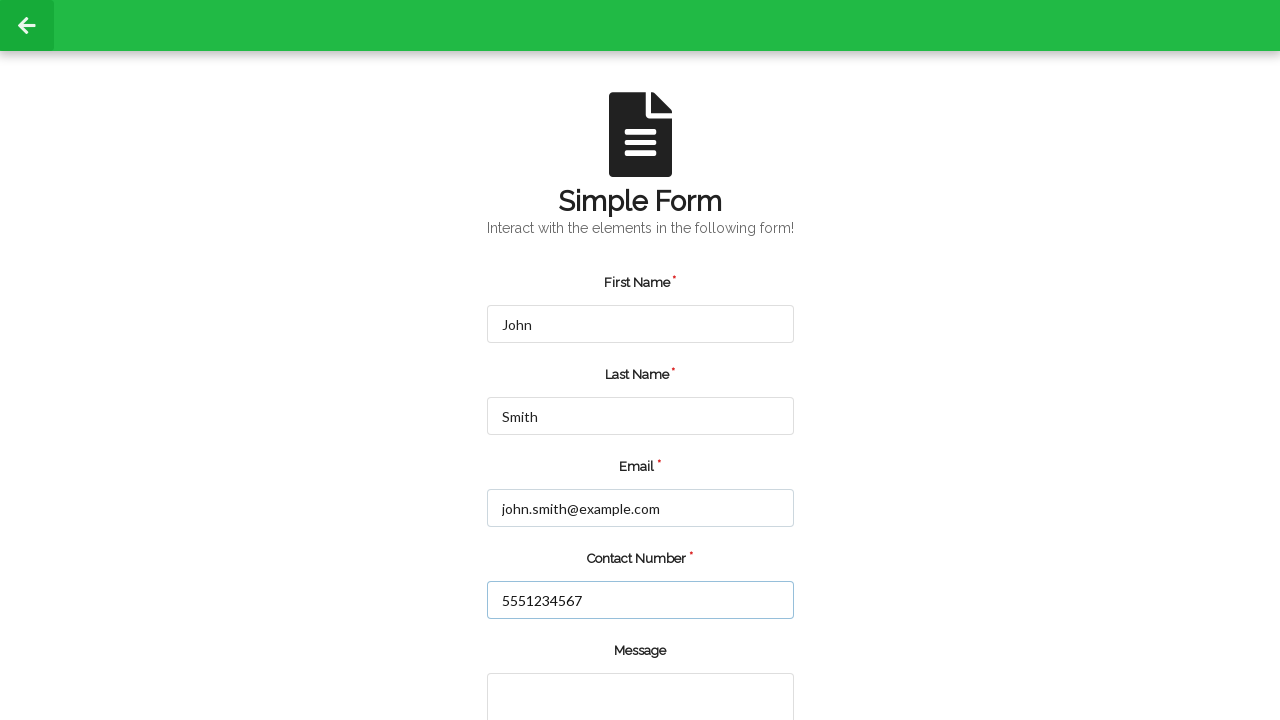

Filled message field with test message on //div[@class='field']/textarea
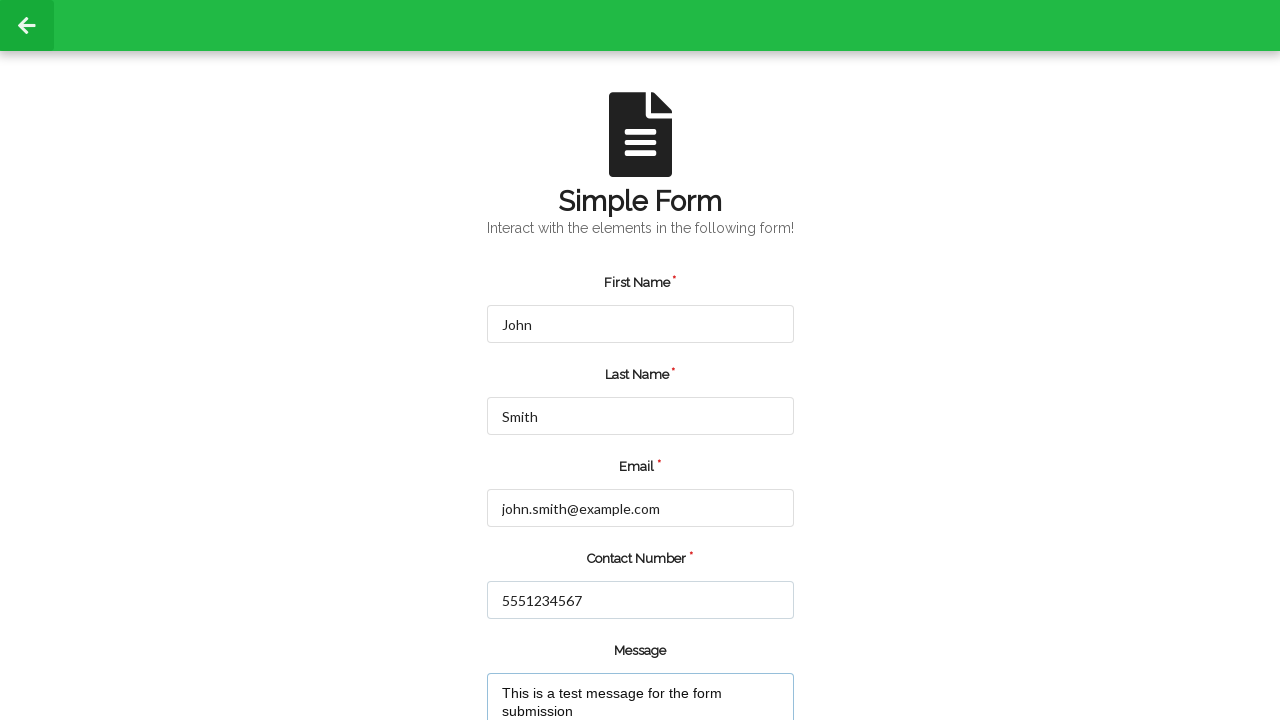

Clicked submit button to submit the form at (558, 660) on xpath=//input[@type='submit']
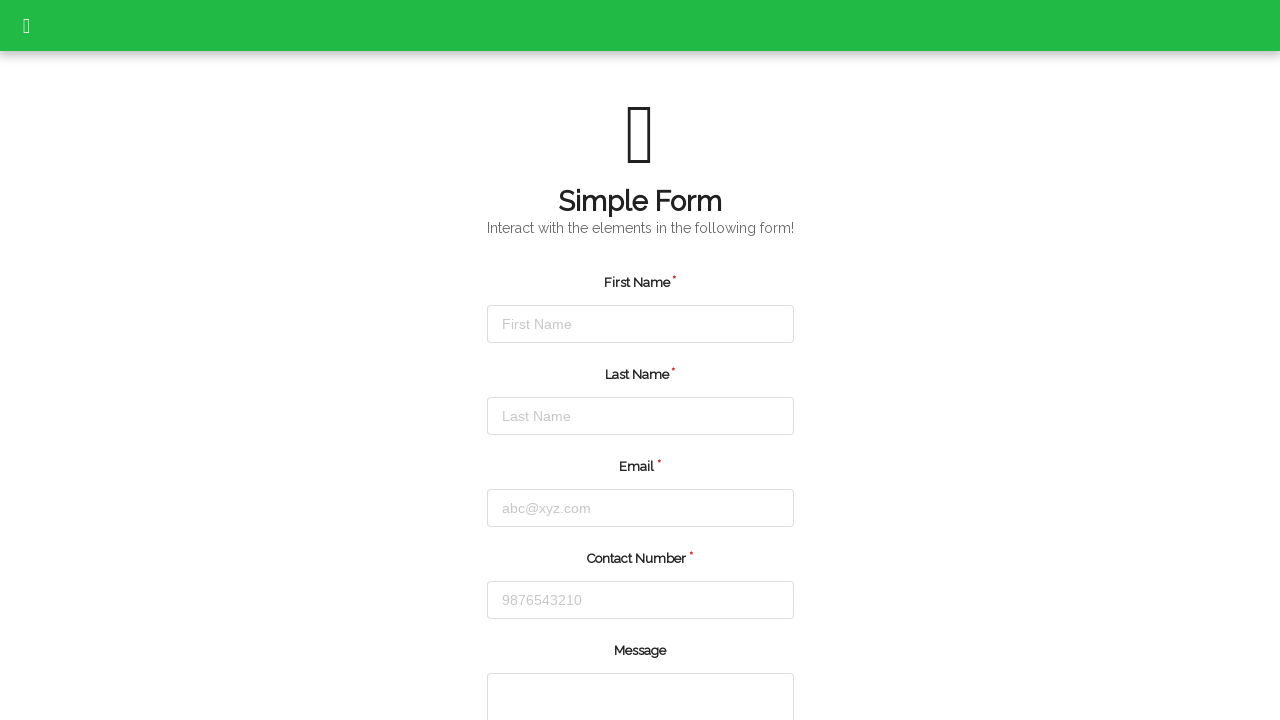

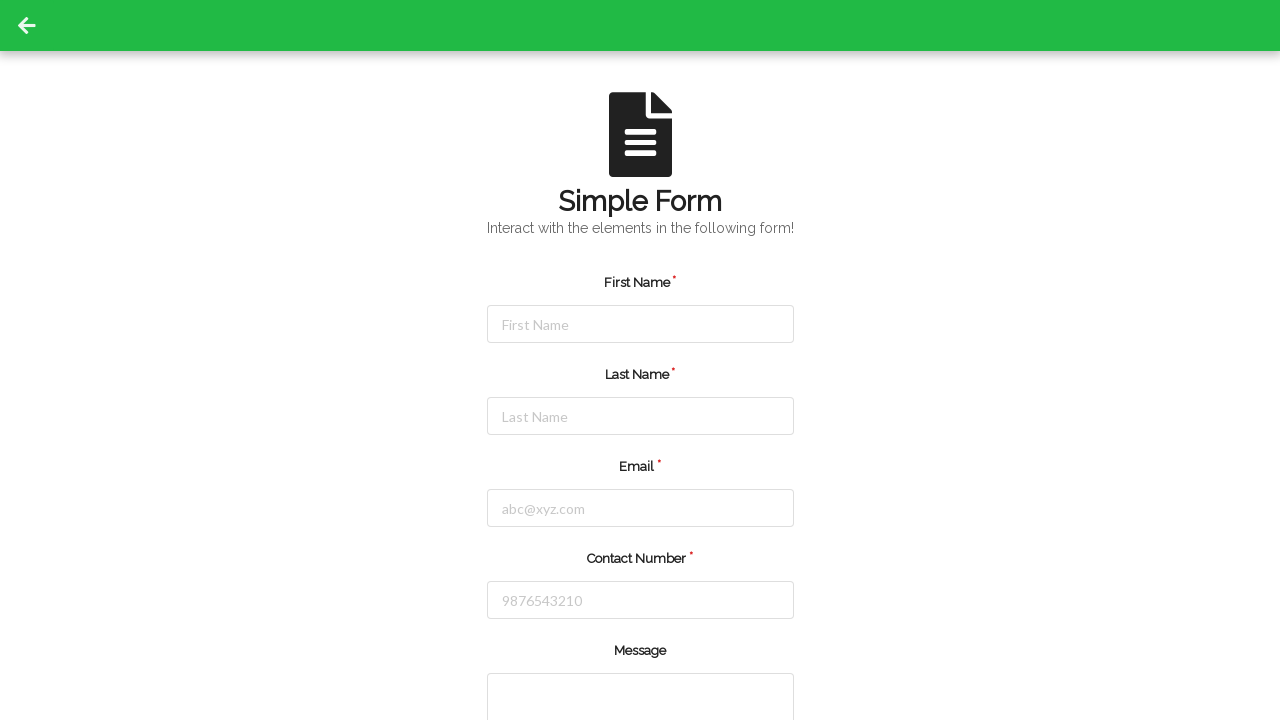